Tests Hacker News search functionality by searching for "selenium" and verifying it appears in results

Starting URL: https://news.ycombinator.com

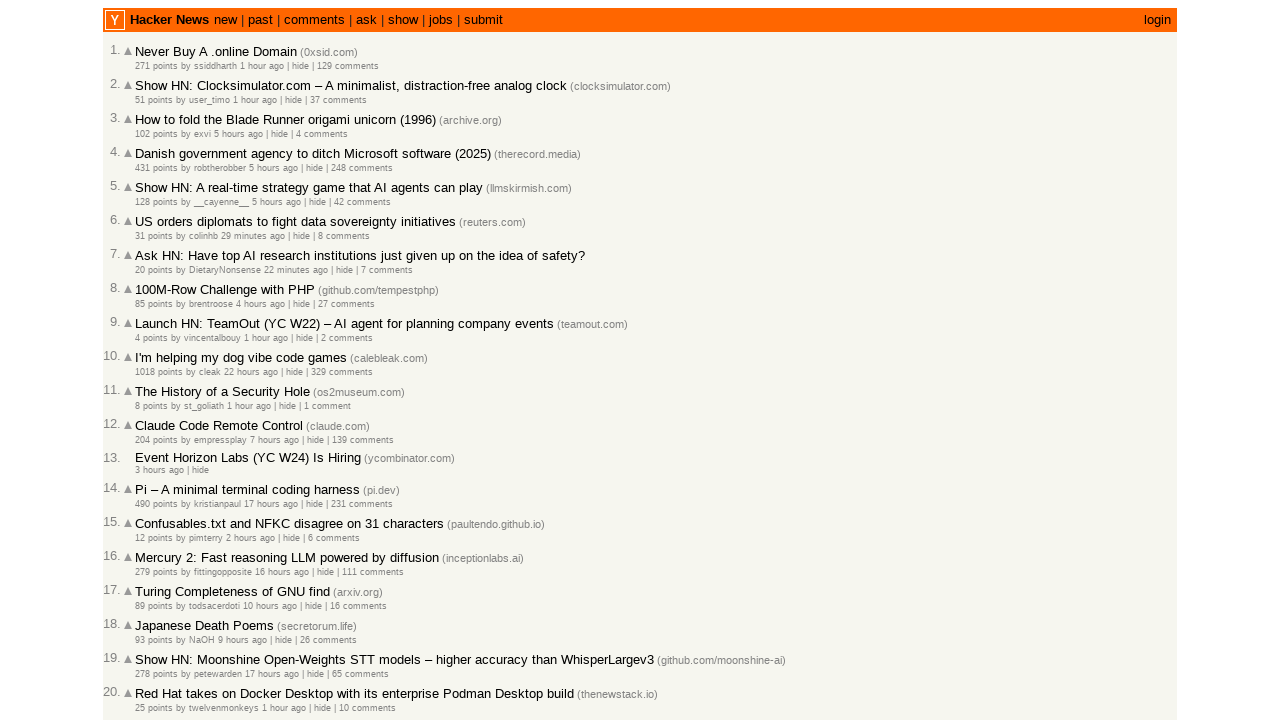

Filled search box with 'selenium' on input[name='q']
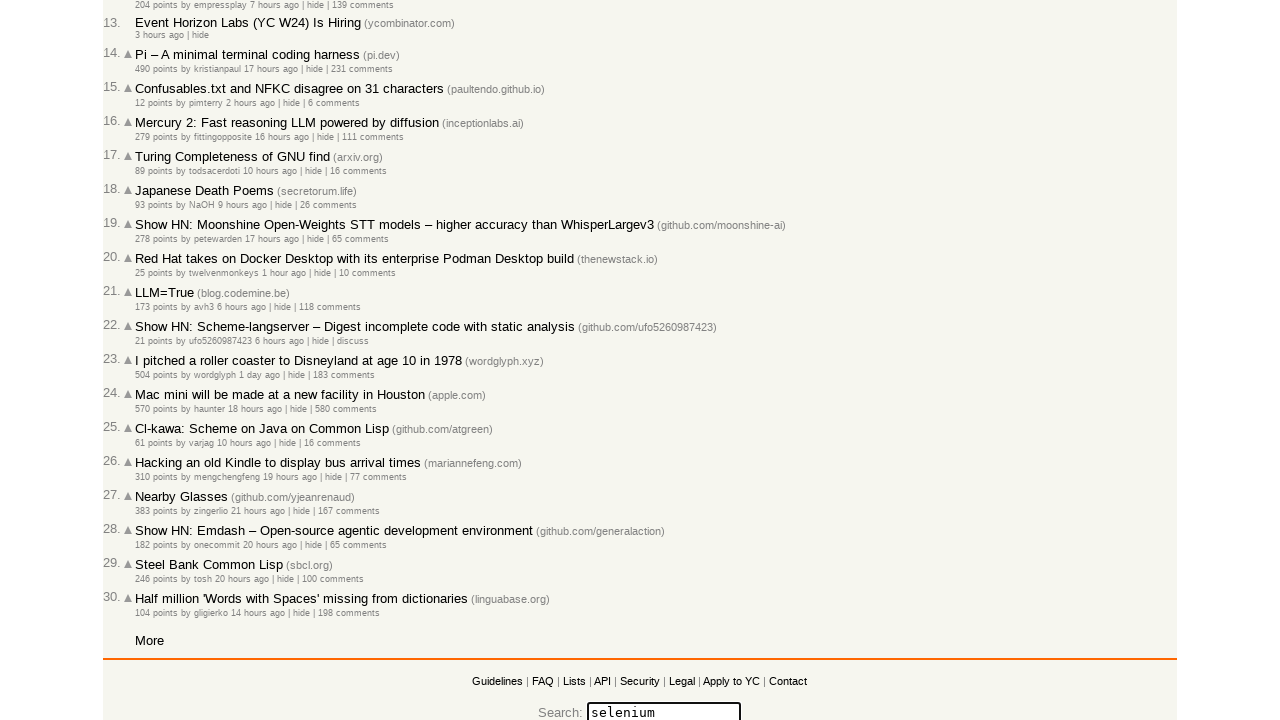

Pressed Enter to submit search for 'selenium' on input[name='q']
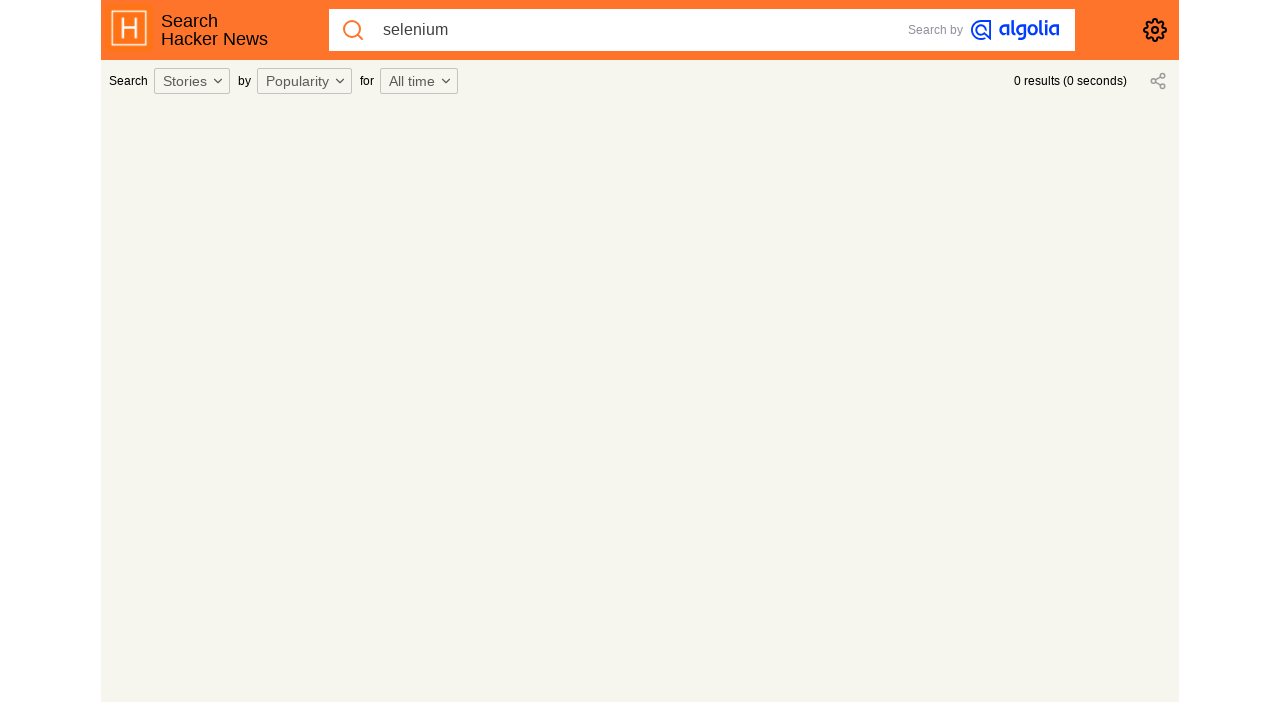

Waited for search results to load (network idle)
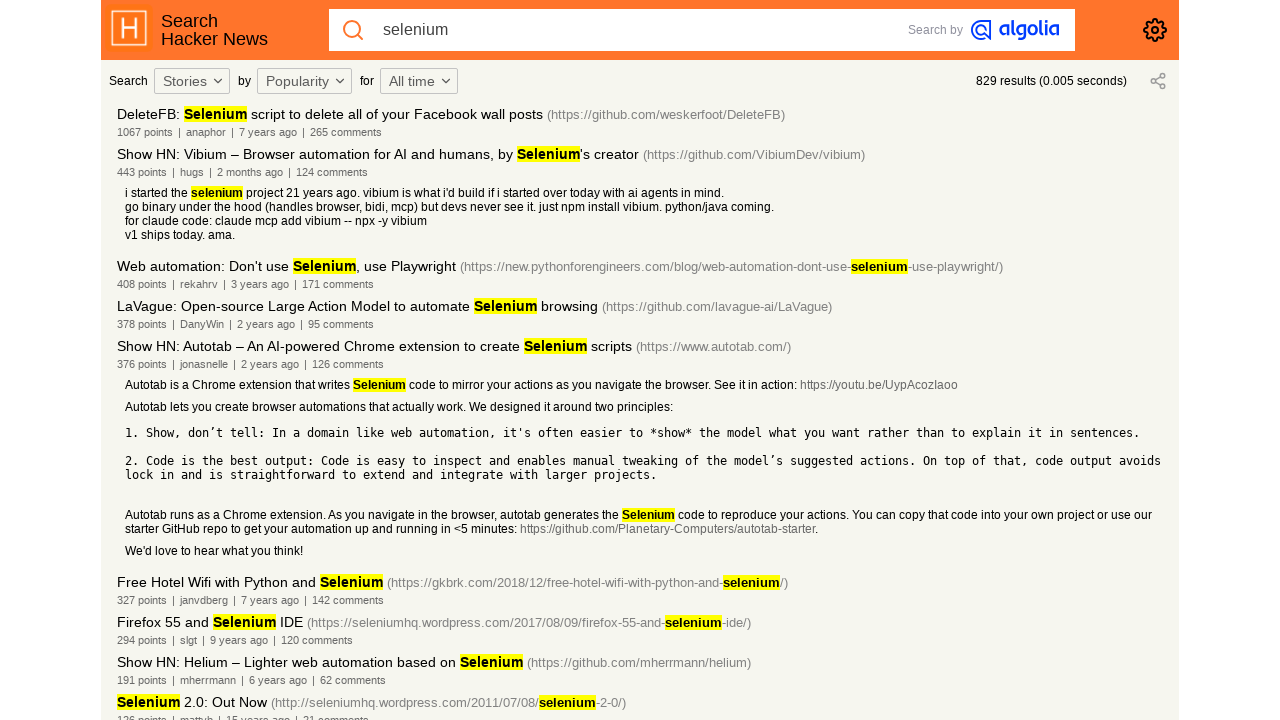

Verified 'selenium' appears in search results
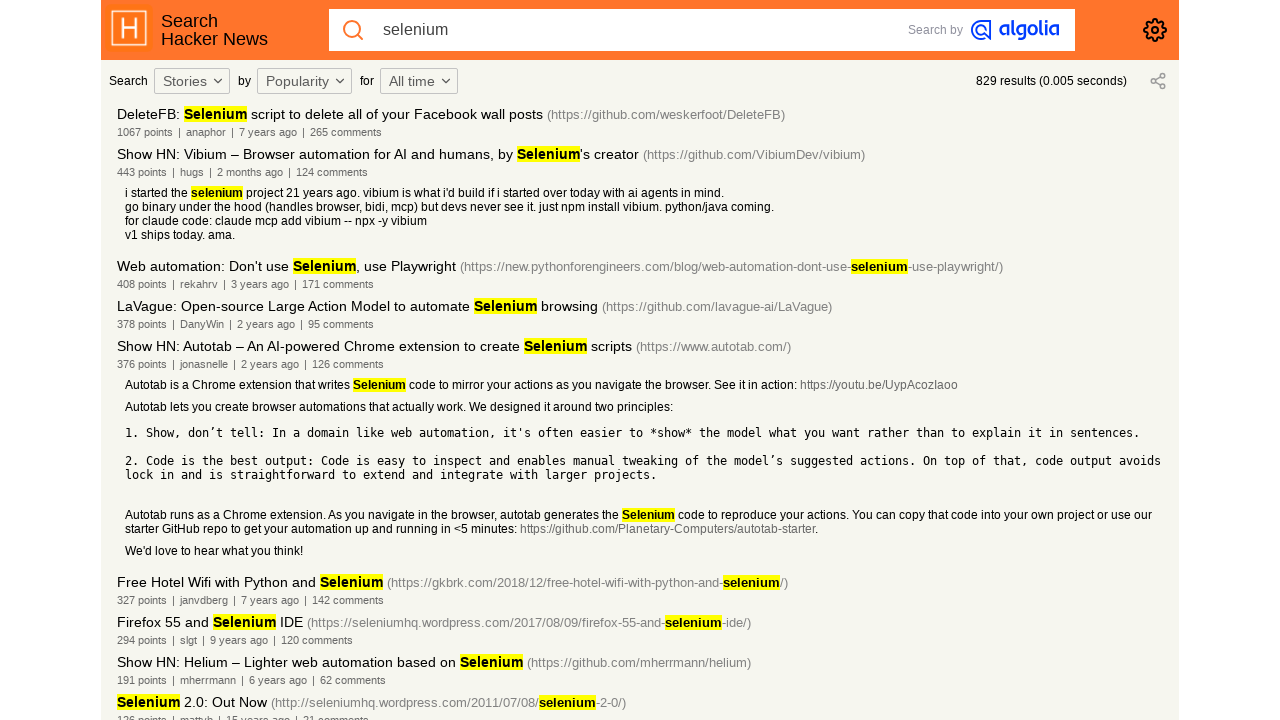

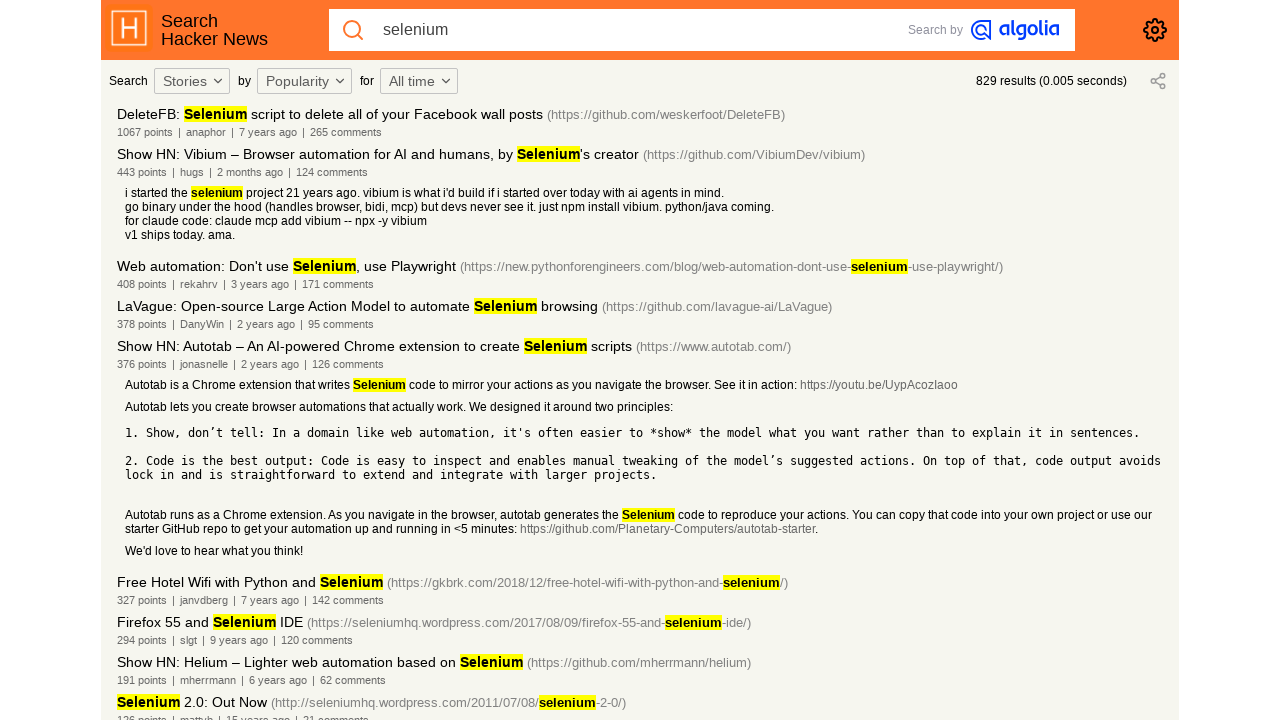